Tests entering text into a JavaScript prompt dialog and accepting it, then verifying the entered text appears

Starting URL: https://bonigarcia.dev/selenium-webdriver-java/dialog-boxes.html

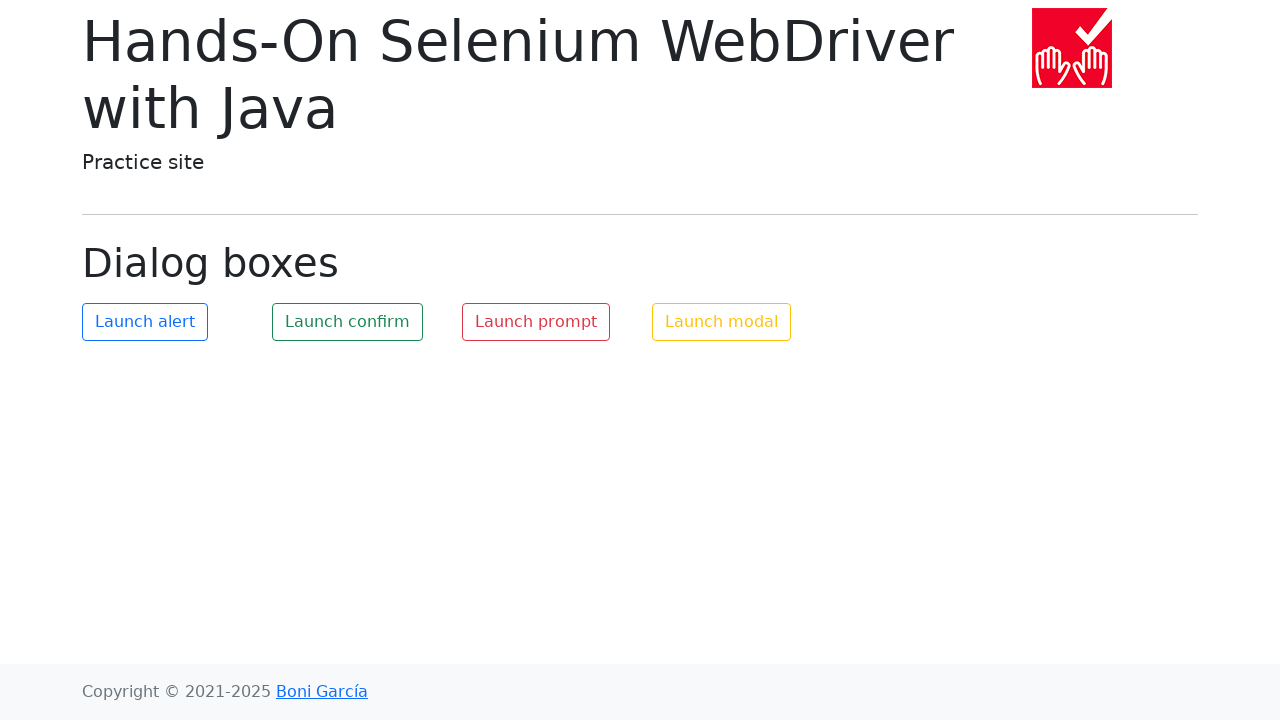

Set up dialog handler to accept prompt with text 'Sample test input'
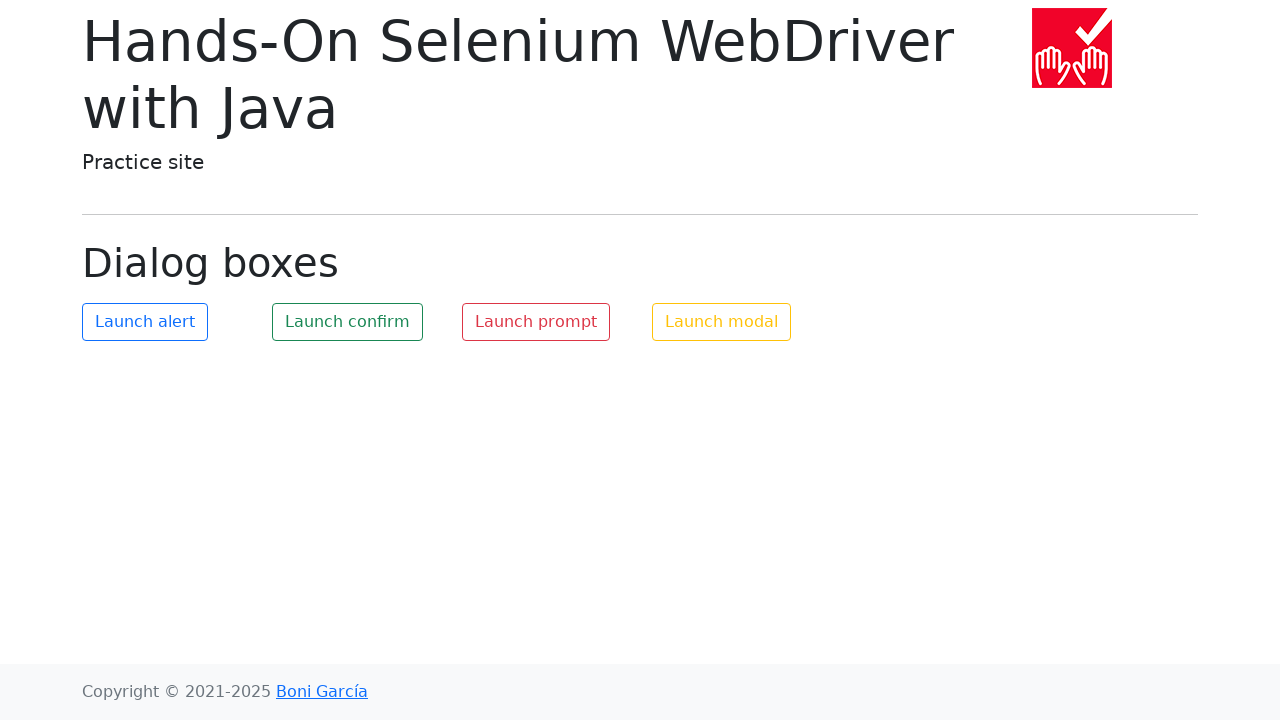

Clicked button to launch prompt dialog at (536, 322) on #my-prompt
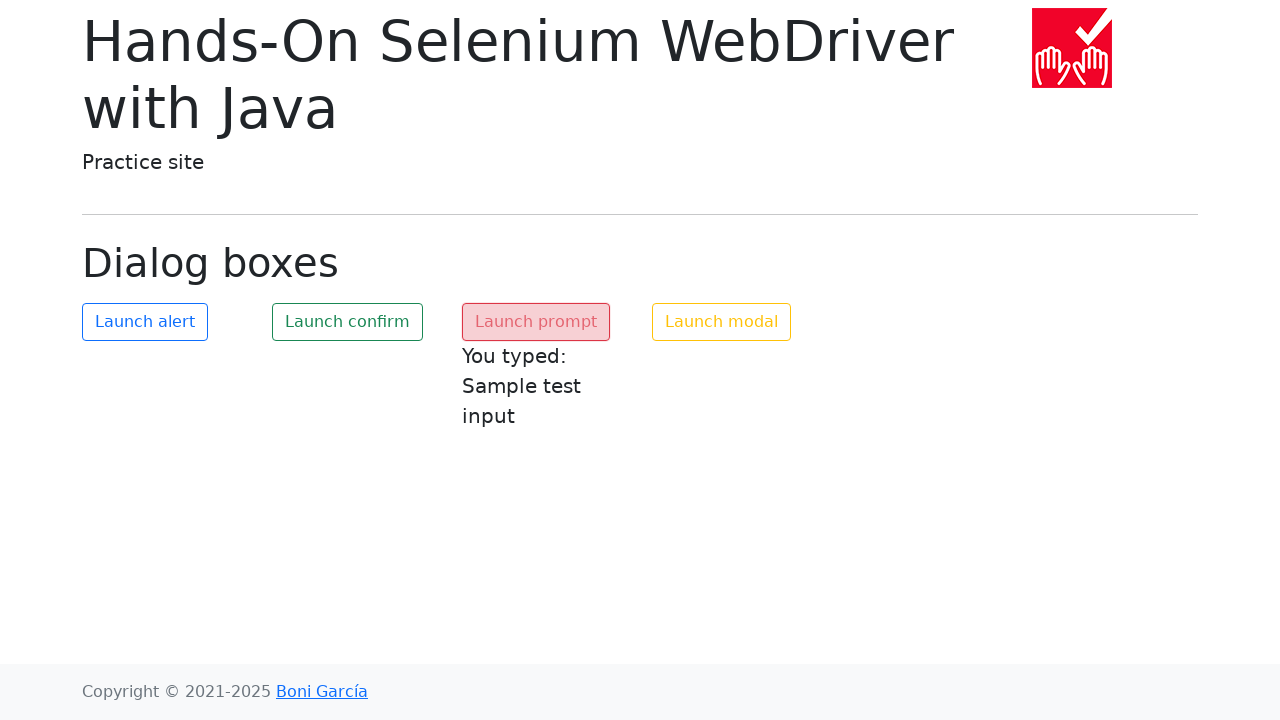

Prompt result text appeared on page
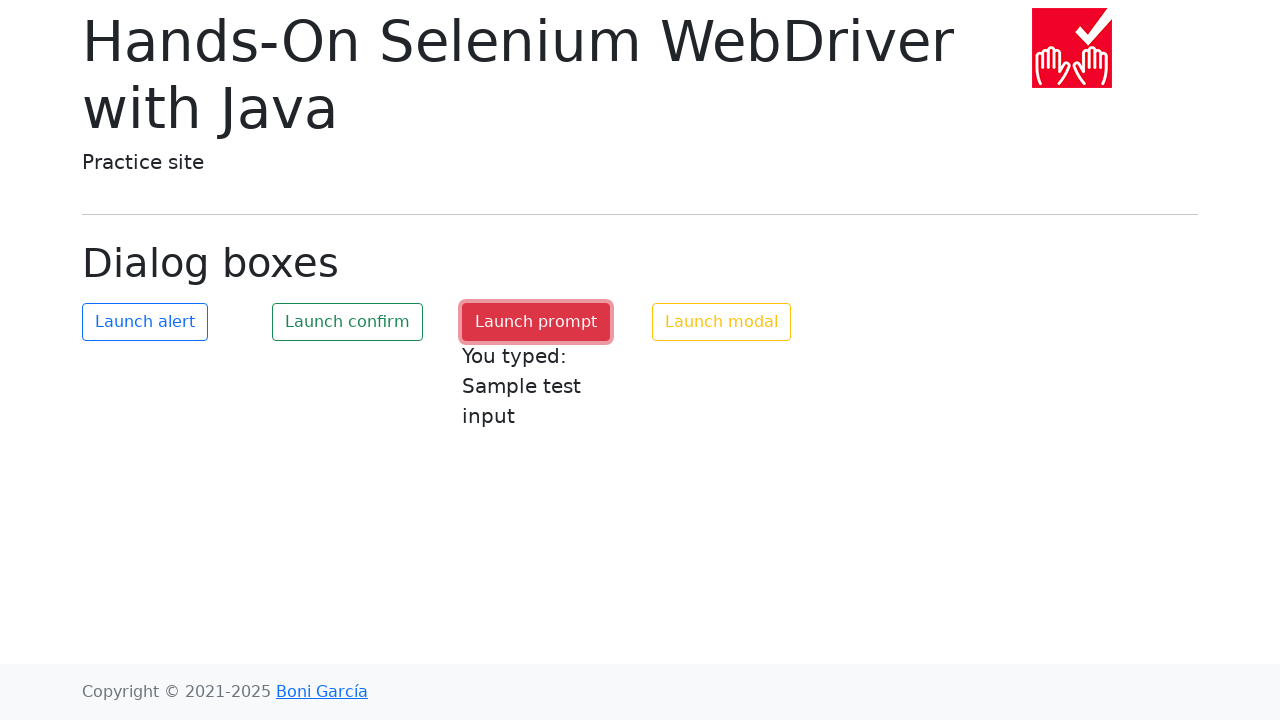

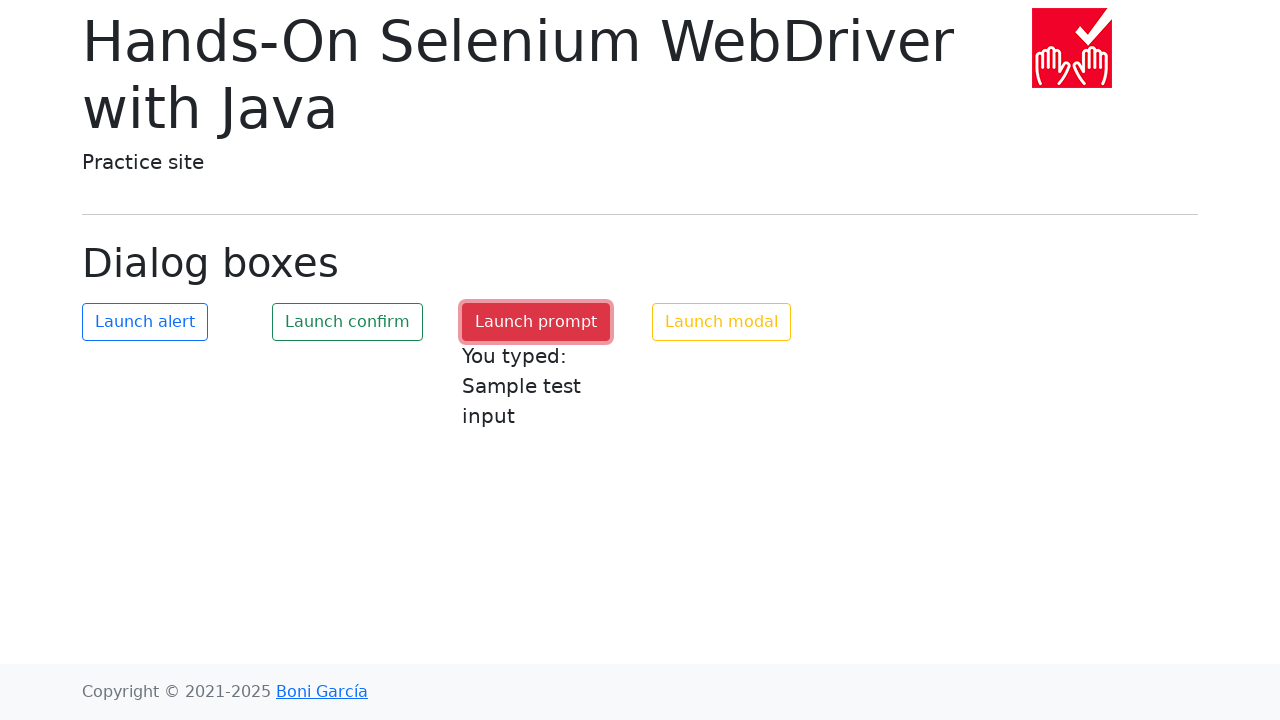